Navigates to a Selenium course content page and clicks on an interview questions section to expand it

Starting URL: http://greenstech.in/selenium-course-content.html

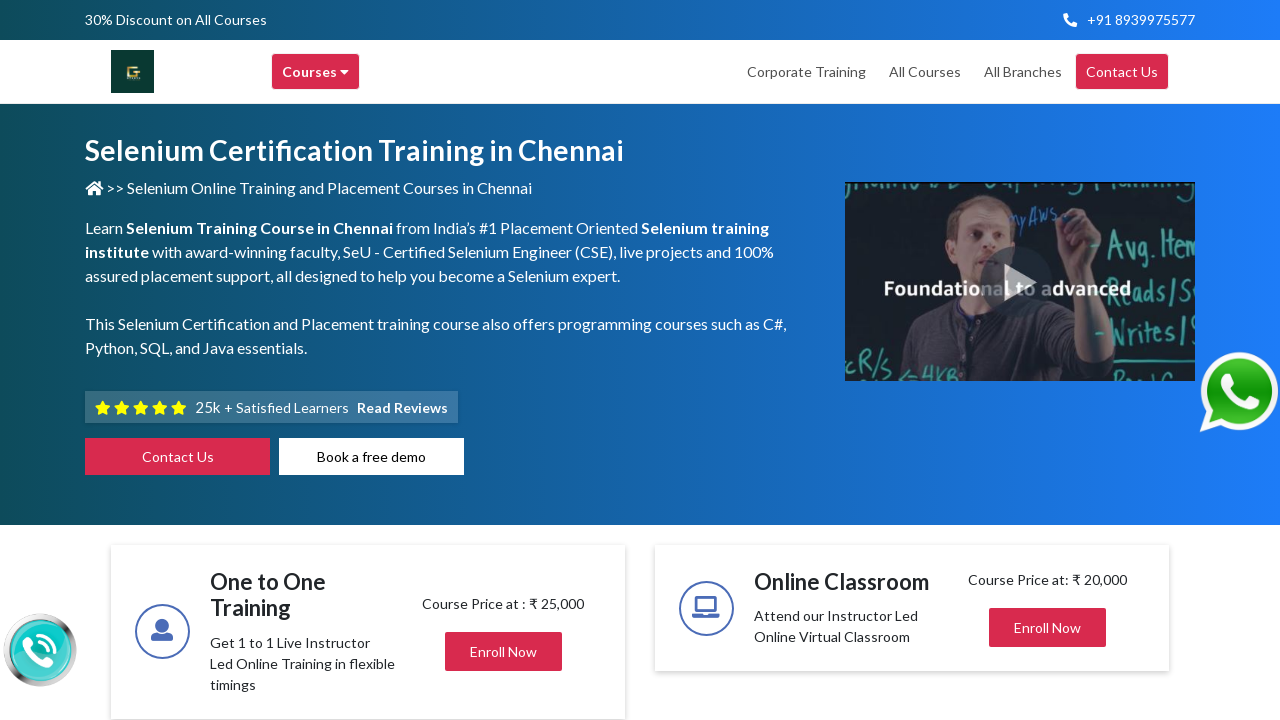

Navigated to Selenium course content page
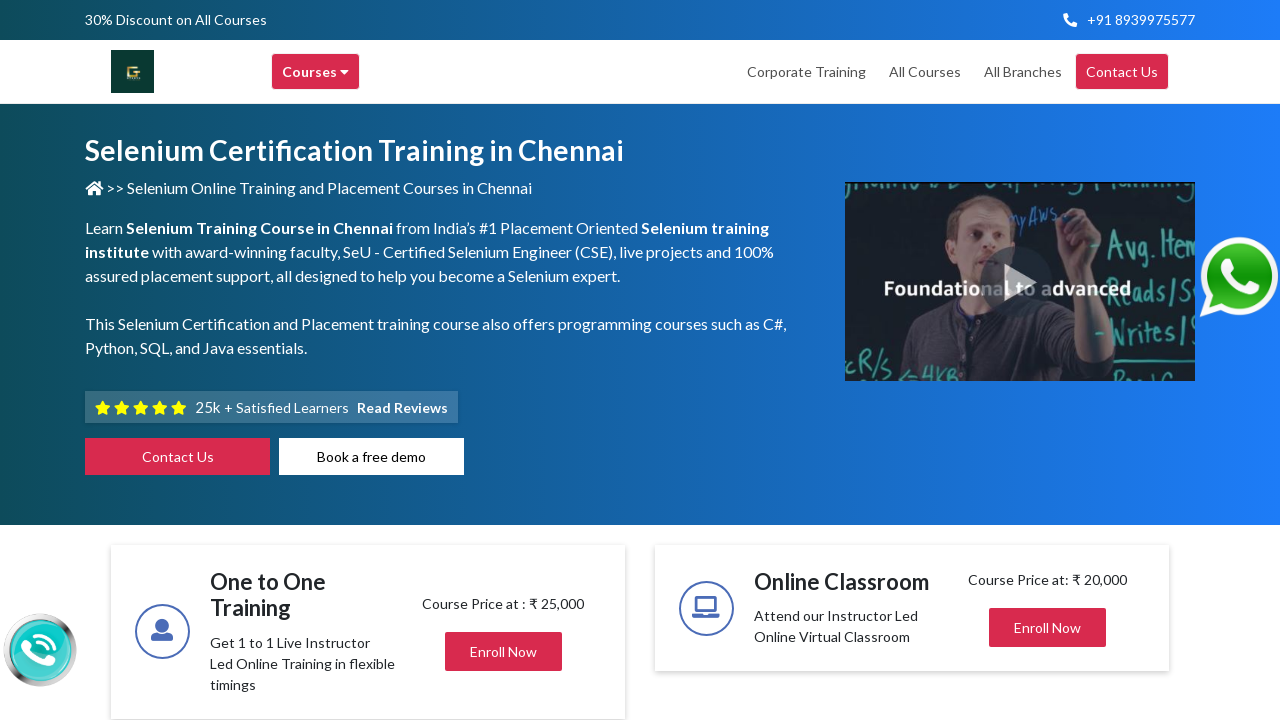

Clicked on Interview Questions section to expand it at (1048, 361) on div#heading20
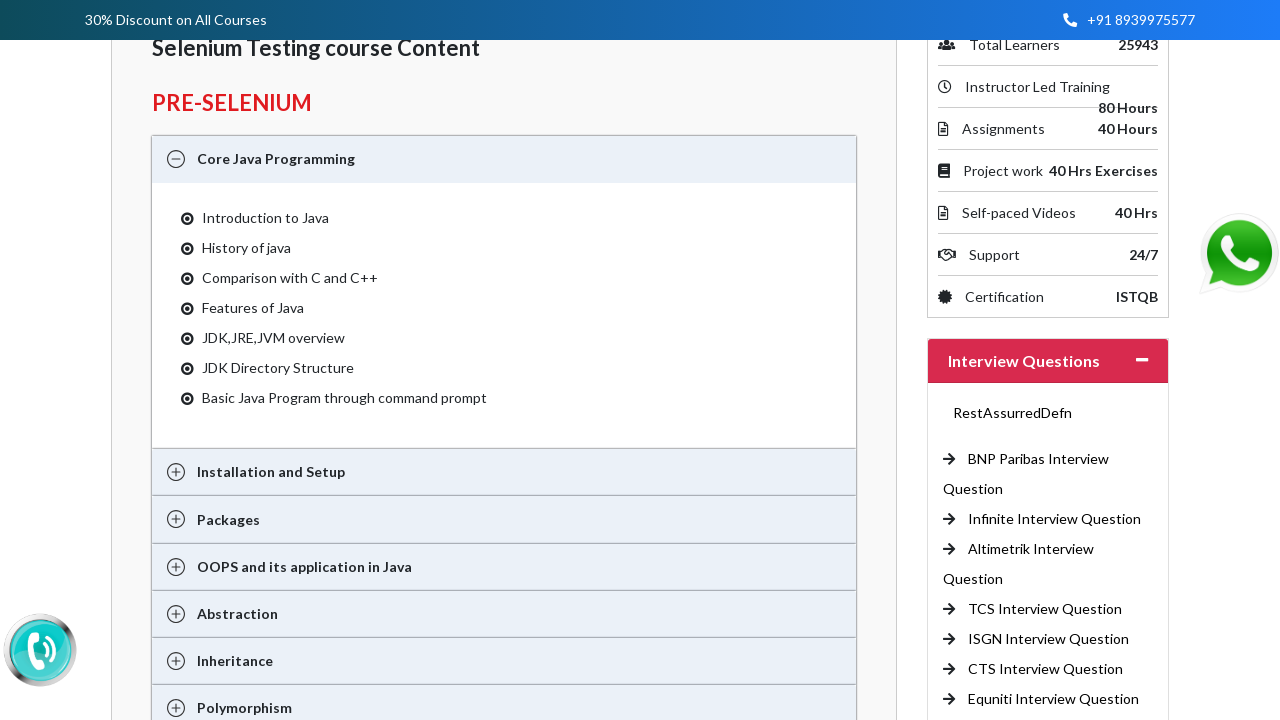

Waited for section to expand
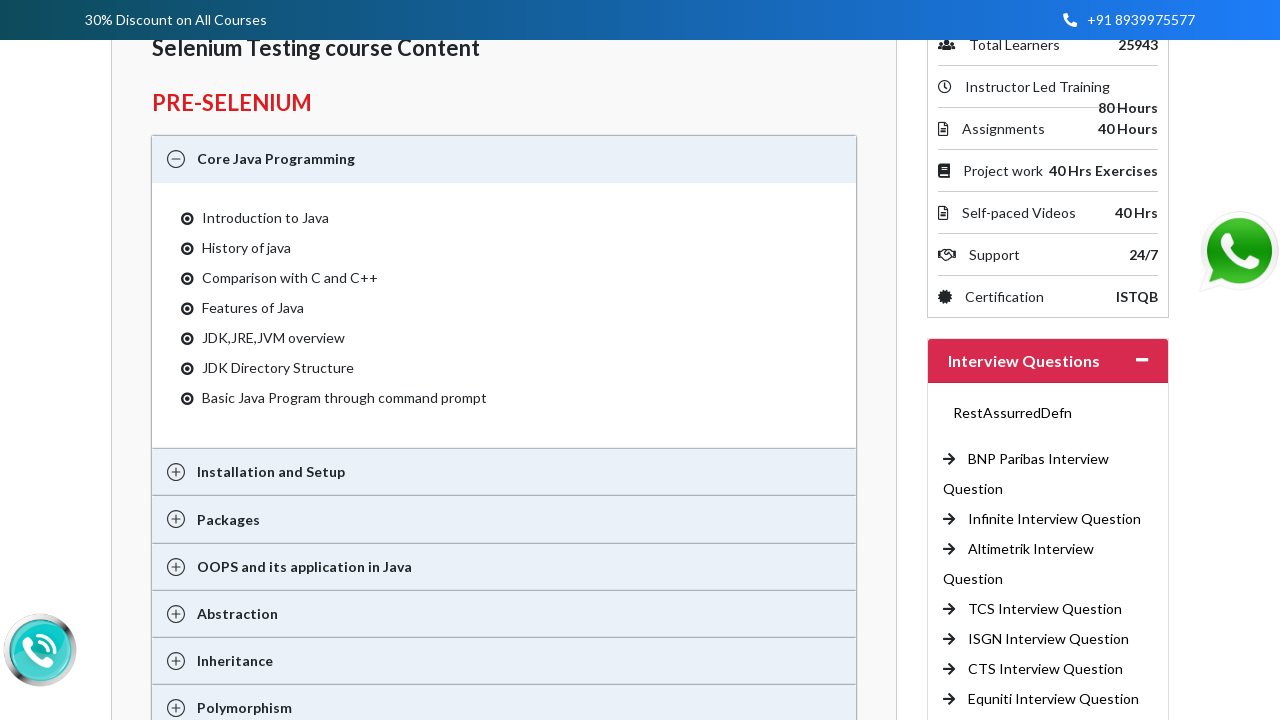

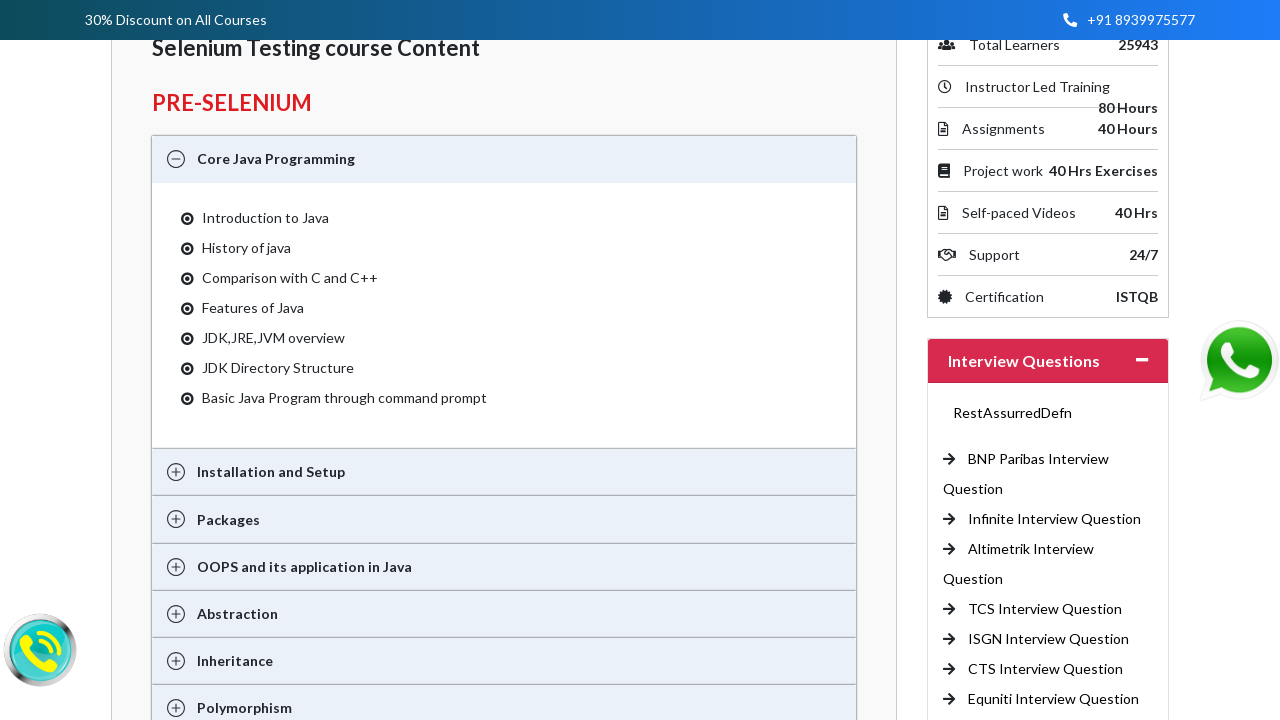